Tests that clicking outside the search bar closes the search results dropdown

Starting URL: https://www.freecodecamp.org/learn

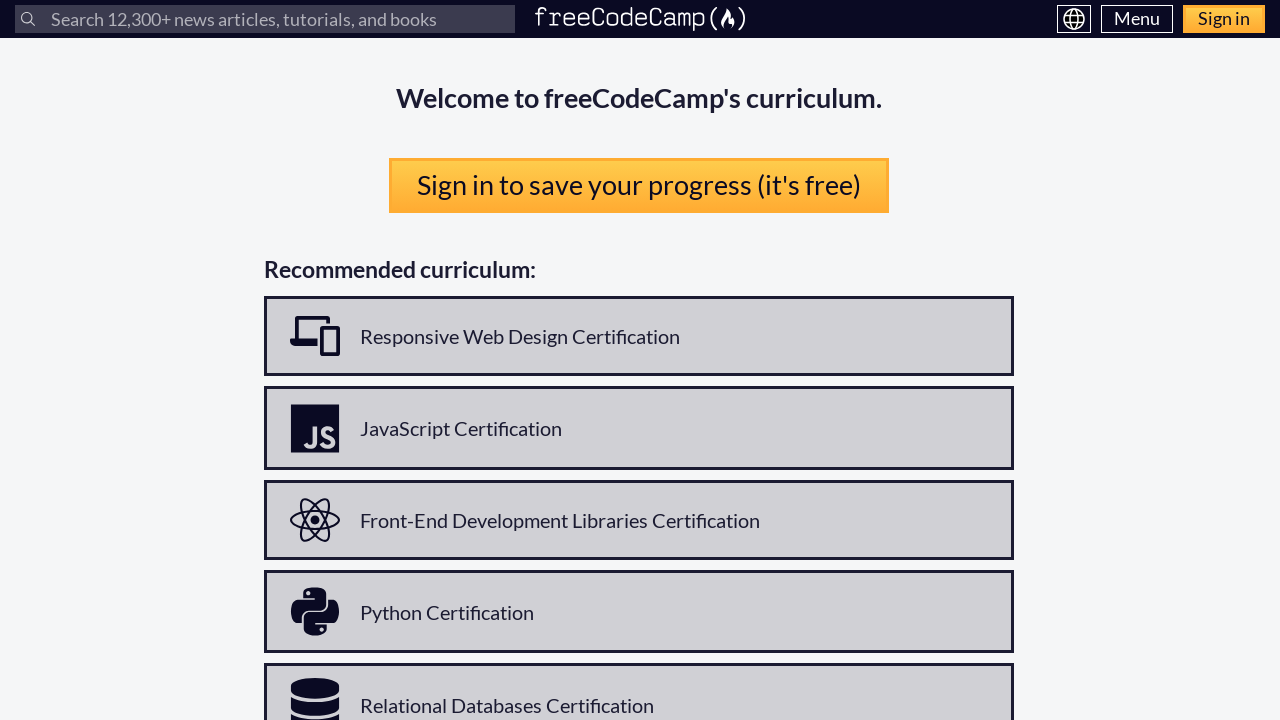

Search input field is visible
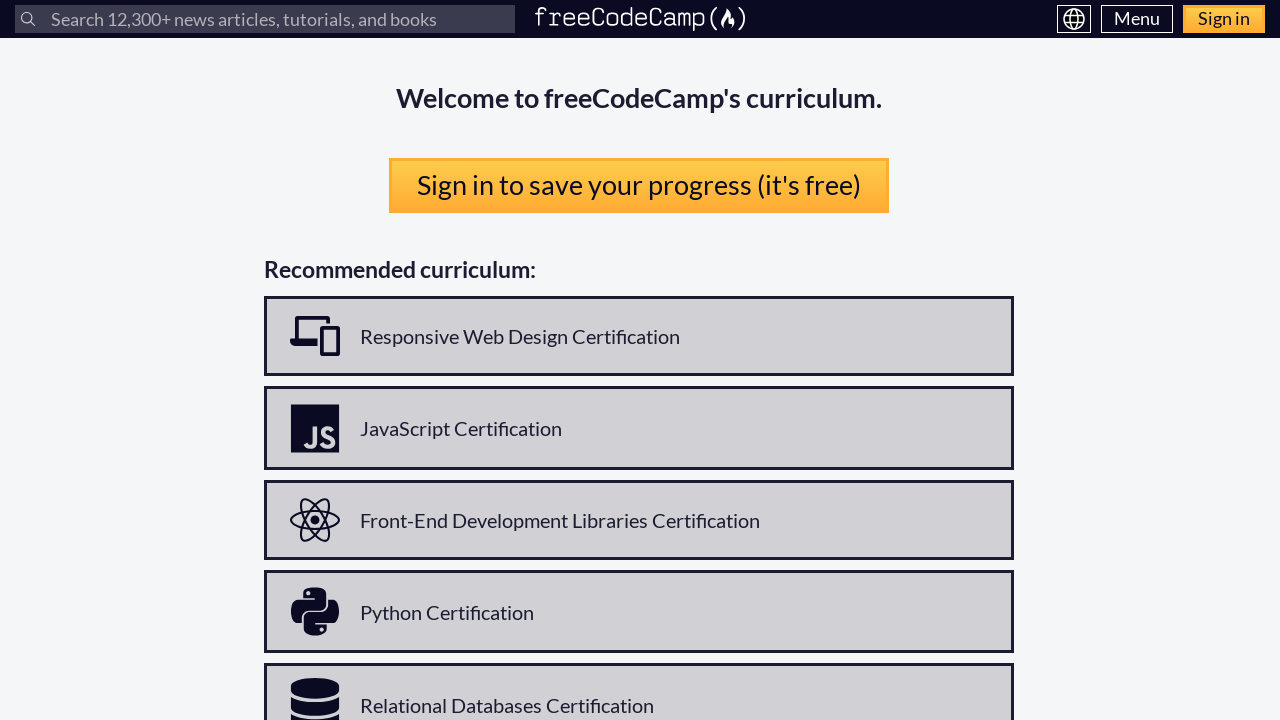

Filled search input with 'javascript basics' on internal:label="Search"s
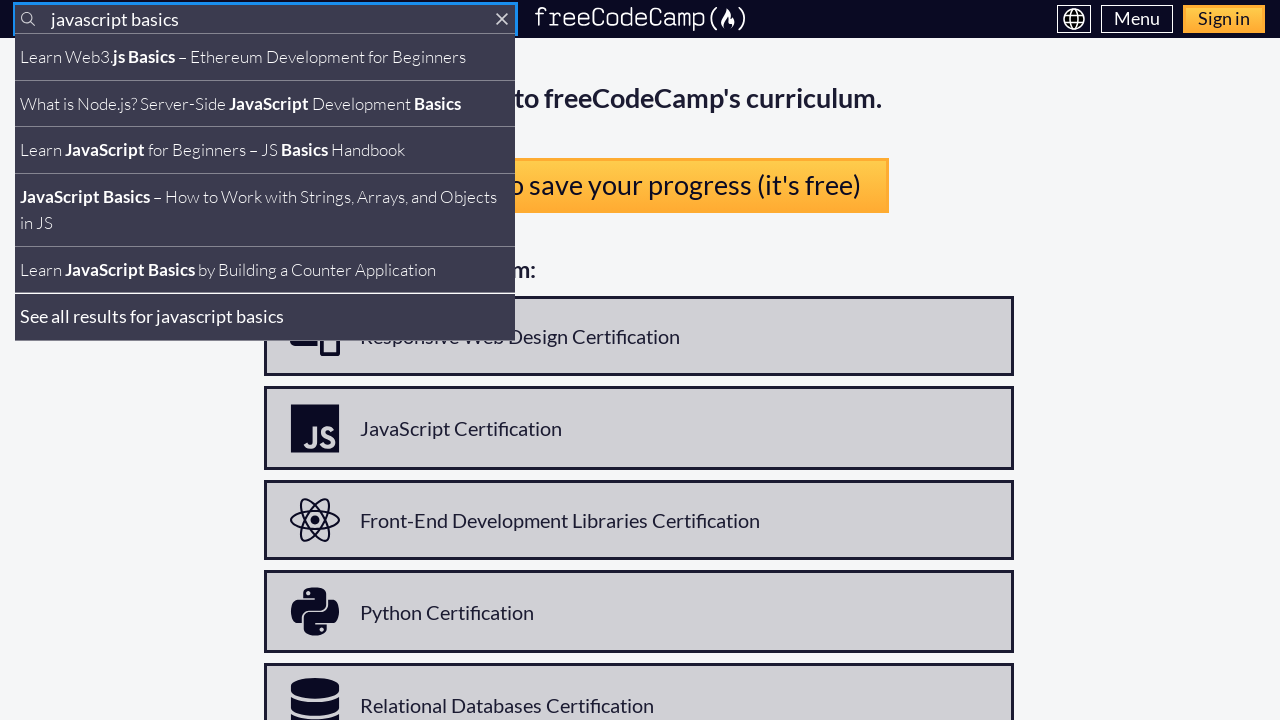

Search results dropdown appeared
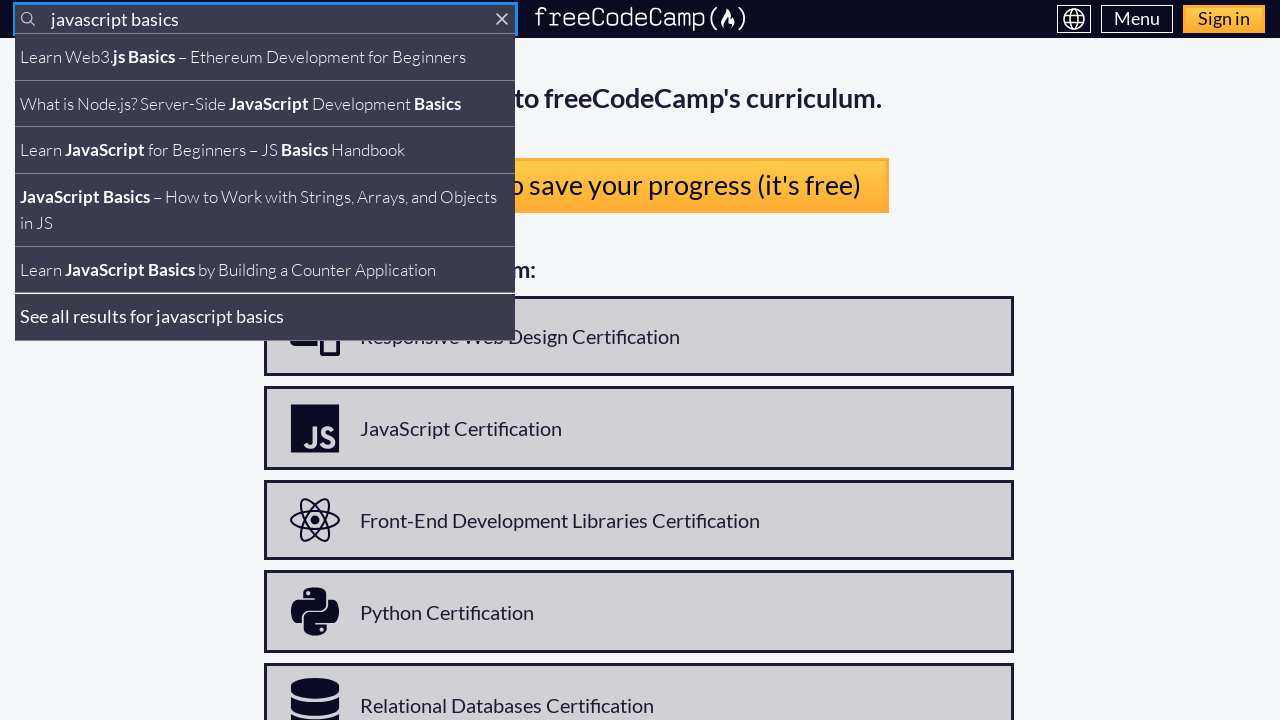

Clicked on primary navigation outside the search bar at (640, 19) on internal:role=navigation[name="primary"i]
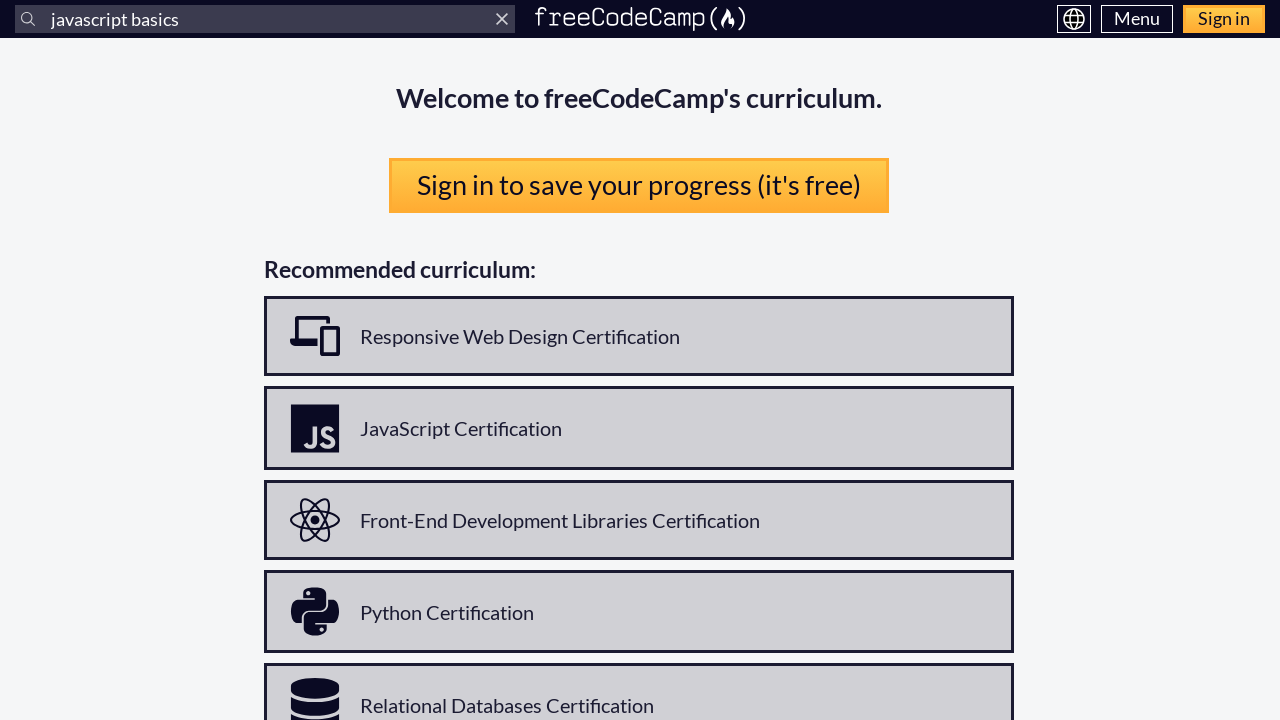

Verified search results dropdown is hidden
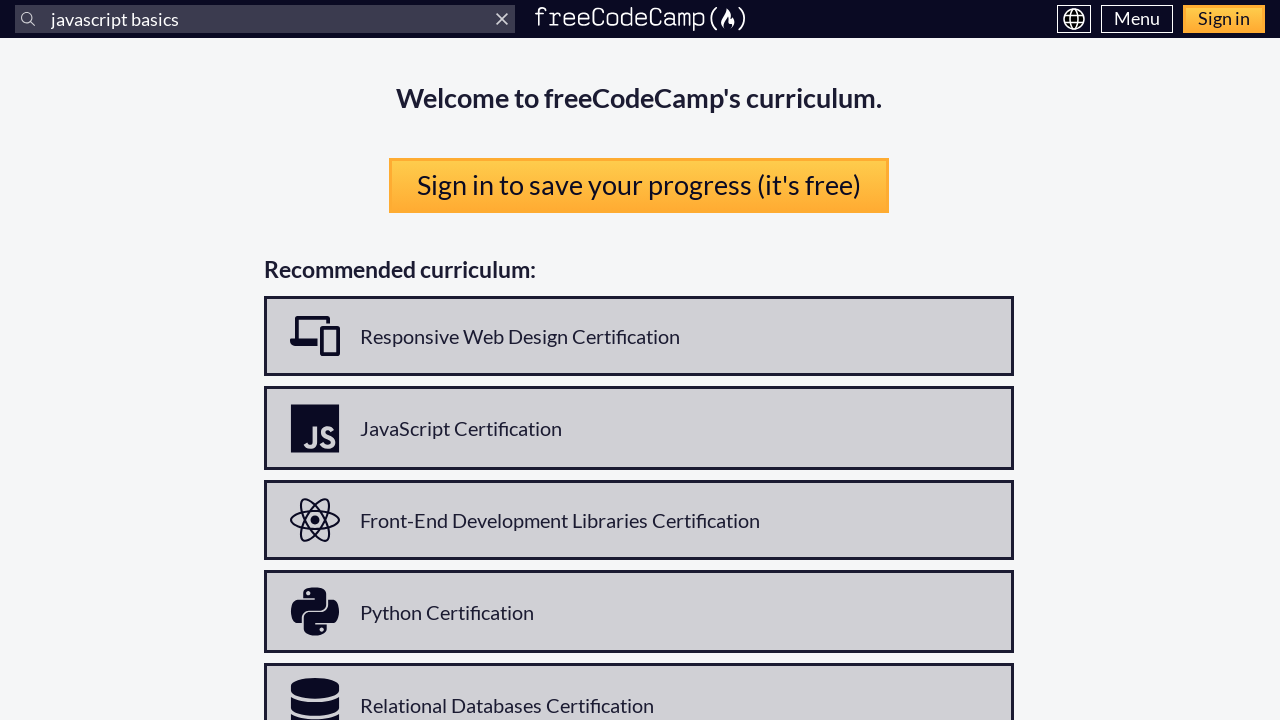

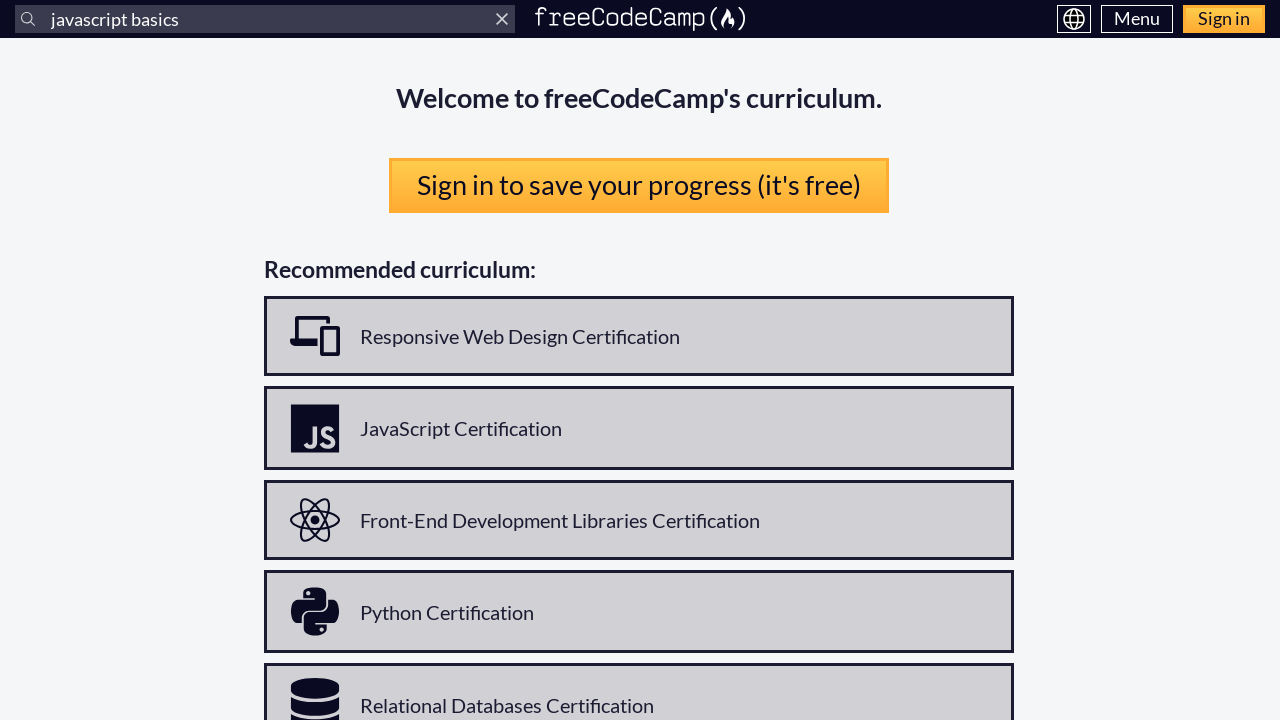